Tests that the index page title contains "Maxwell Hunter"

Starting URL: http://mhunterak.github.io/index.html

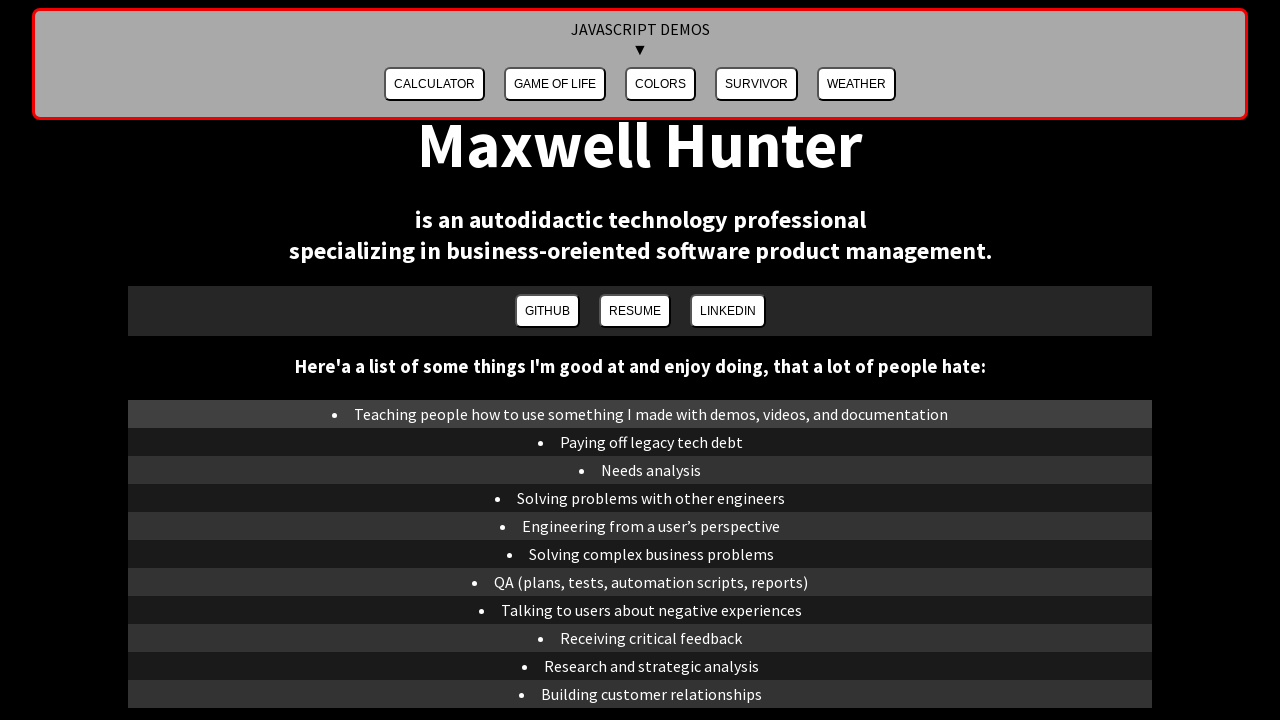

Waited for page DOM to be fully loaded
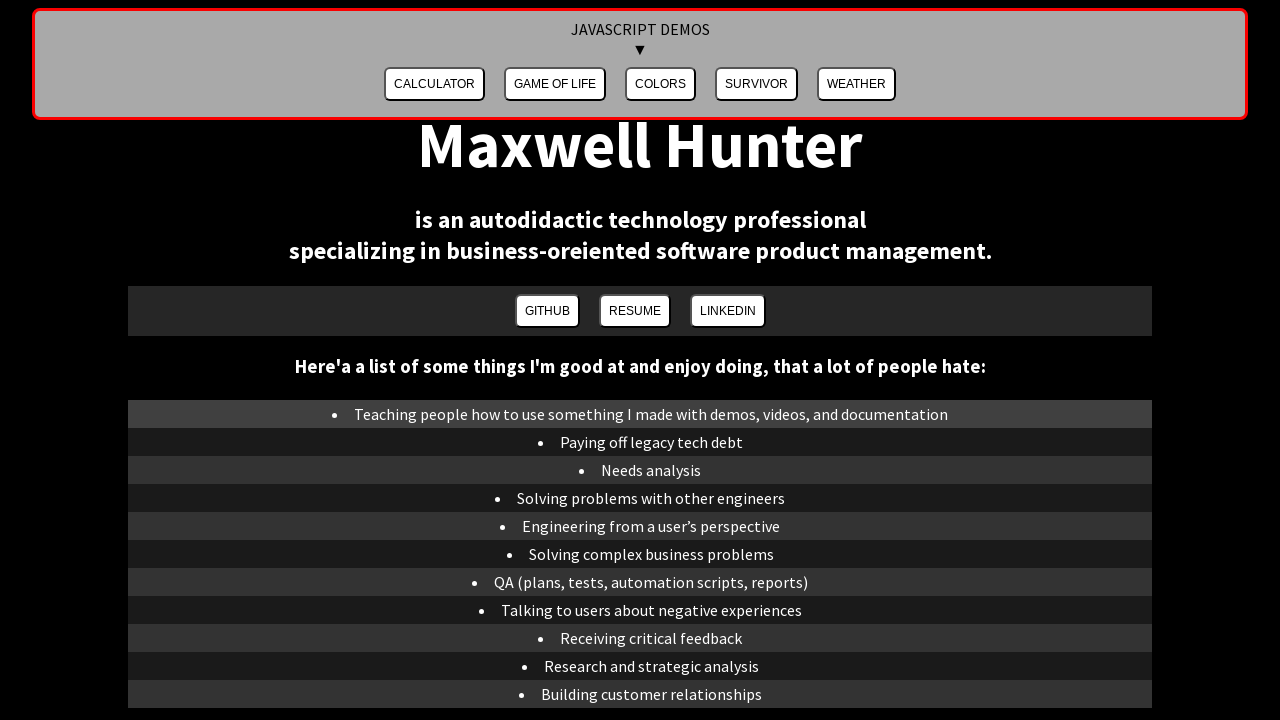

Verified that page title contains 'Maxwell Hunter'
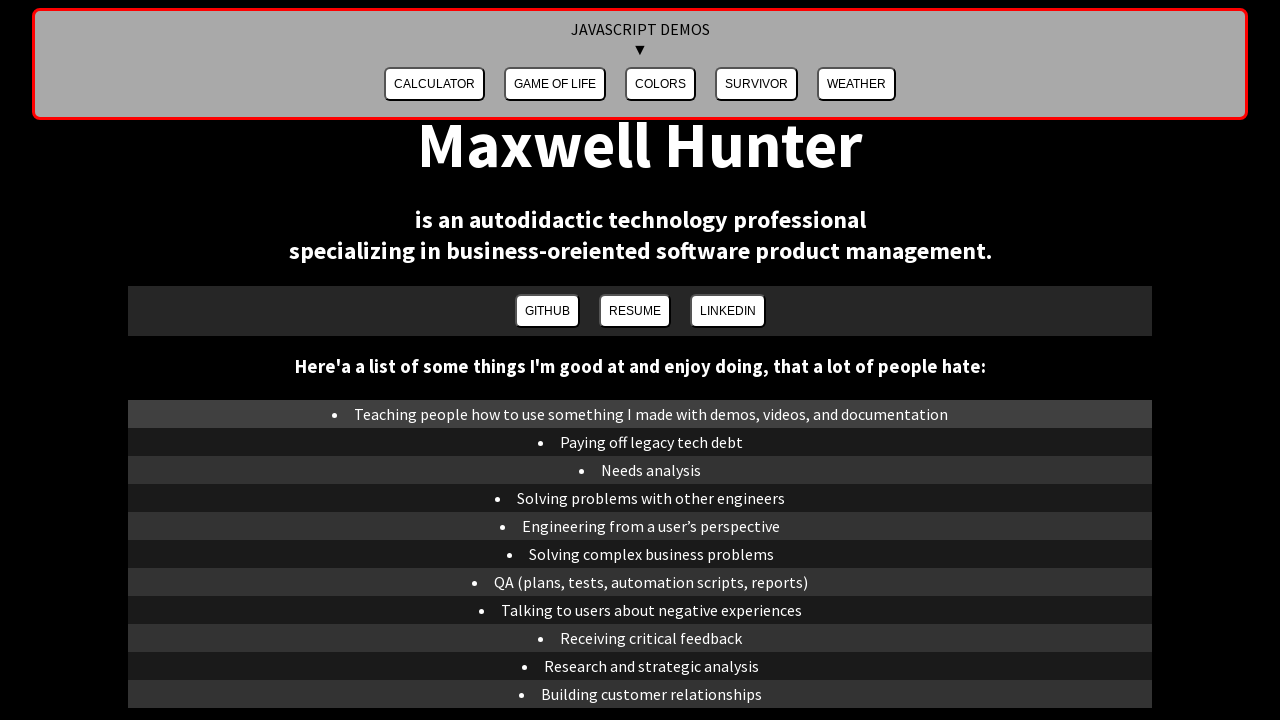

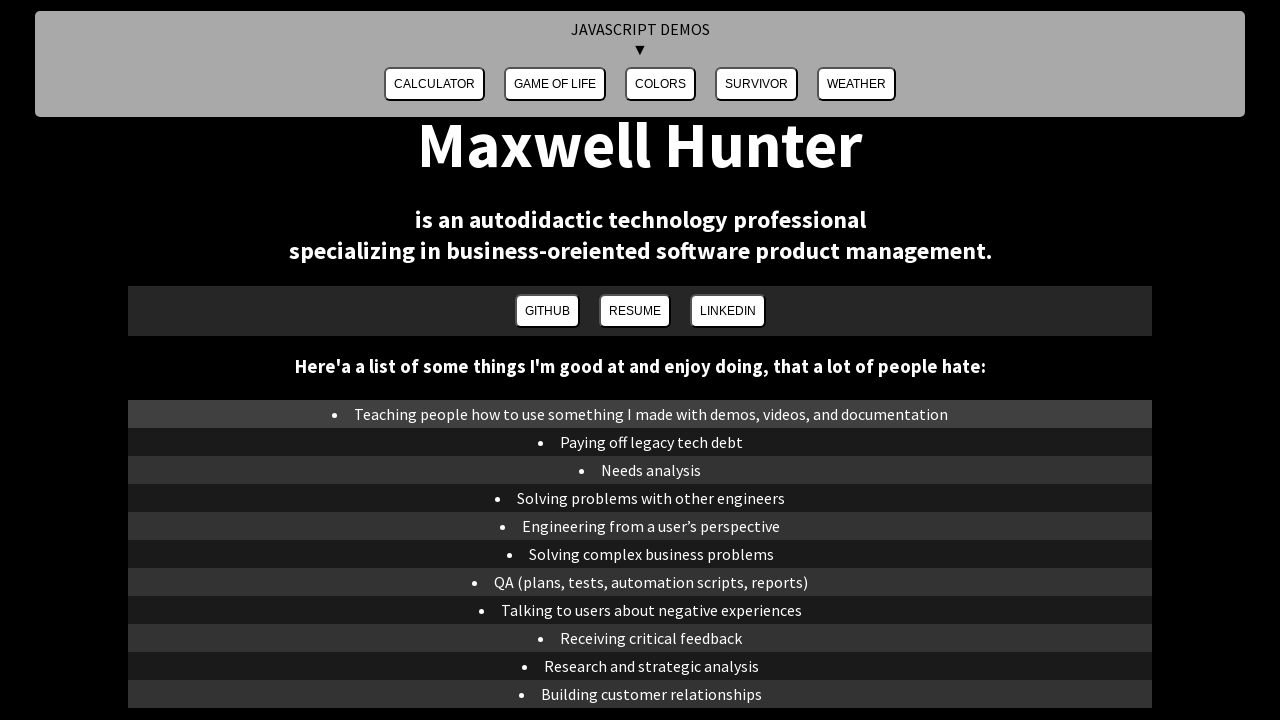